Tests the Personal Notes page functionality by navigating to the notes section, creating 10 notes with titles and content, and then searching for a specific note by title.

Starting URL: https://material.playwrightvn.com/

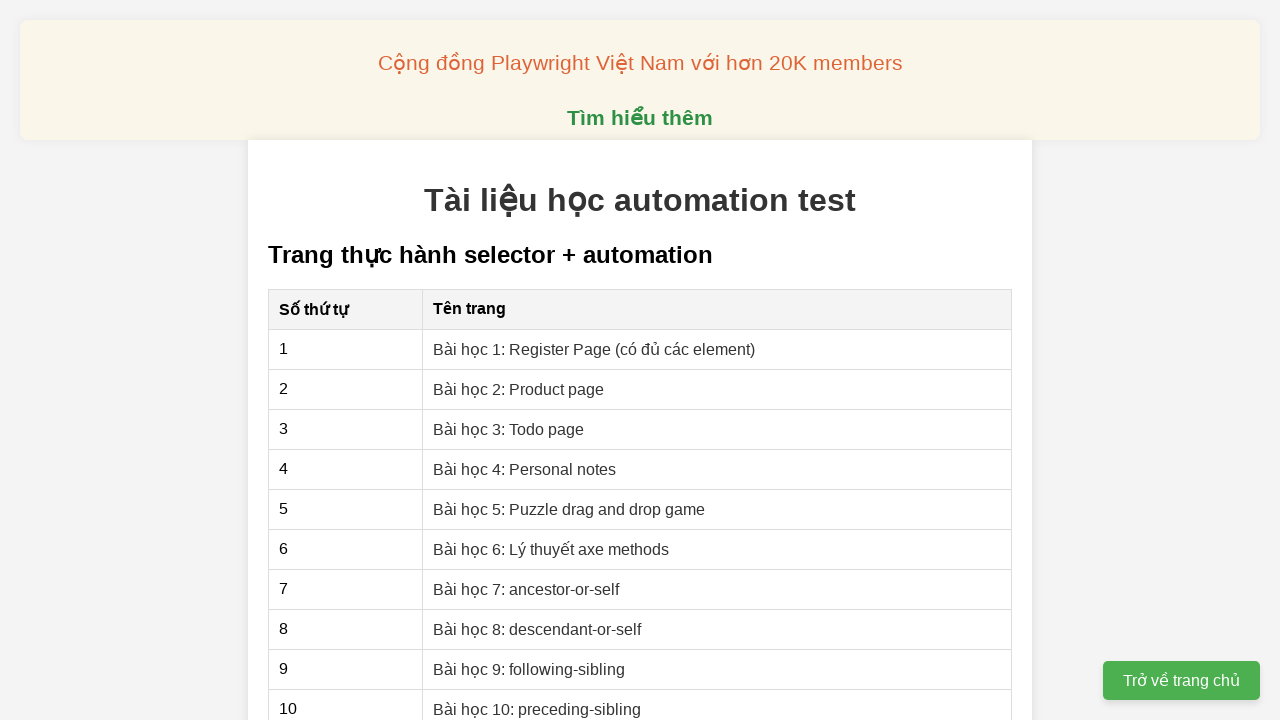

Clicked link to navigate to Personal Notes page at (525, 469) on xpath=//*[@id="section-xpath"]/table/tbody/tr[4]/td[2]/a
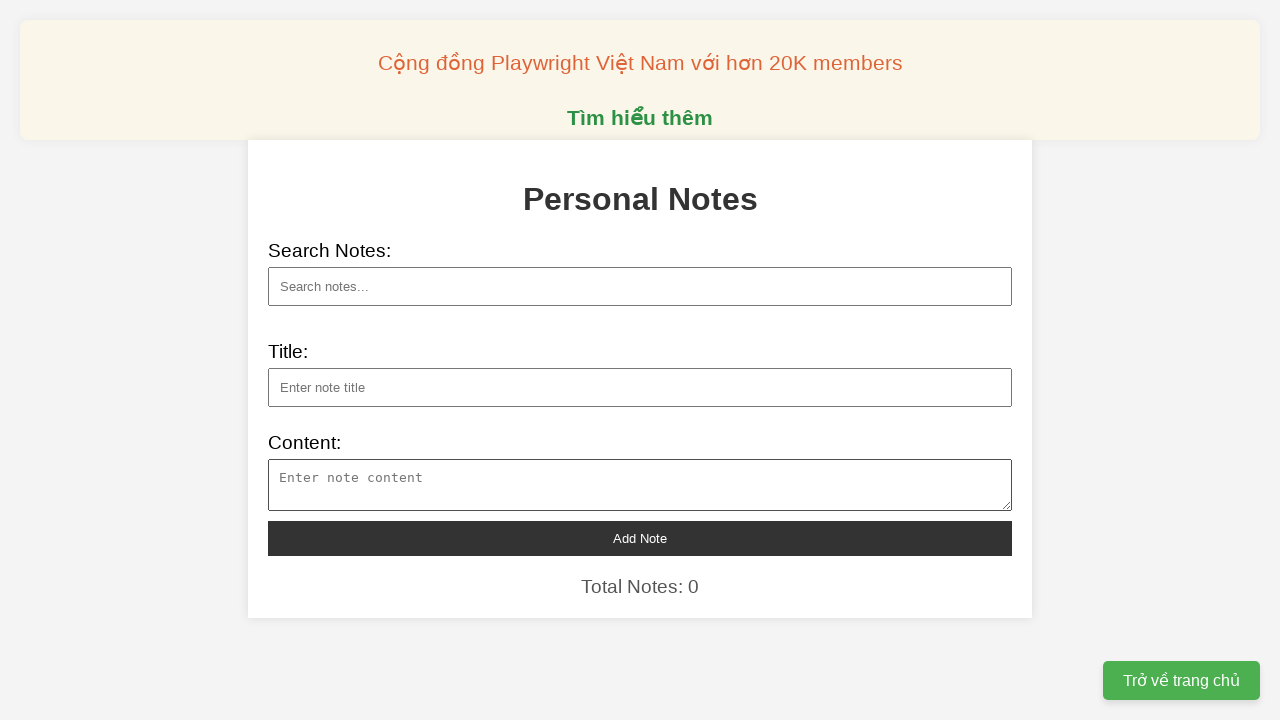

Filled note title with 'Tiêu đề 1' on //*[@id="note-title"]
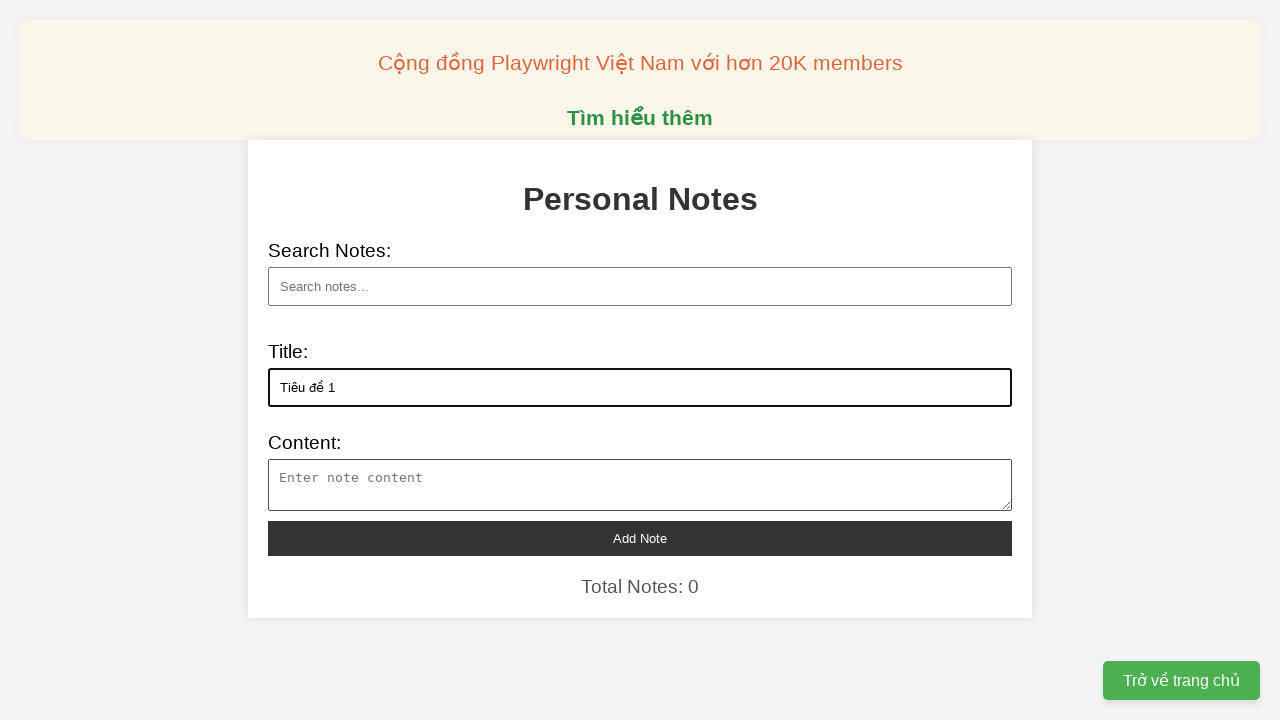

Filled note content for 'Tiêu đề 1' on //*[@id="note-content"]
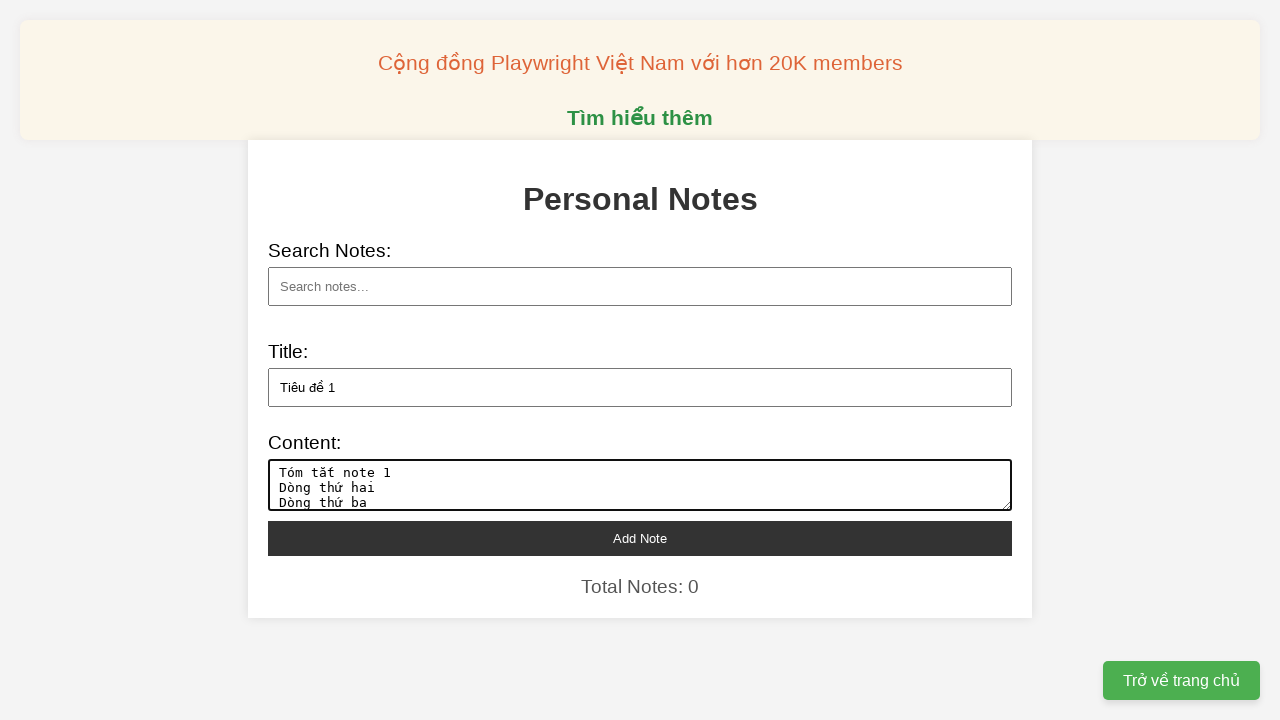

Clicked add note button to create note 'Tiêu đề 1' at (640, 538) on xpath=//*[@id="add-note"]
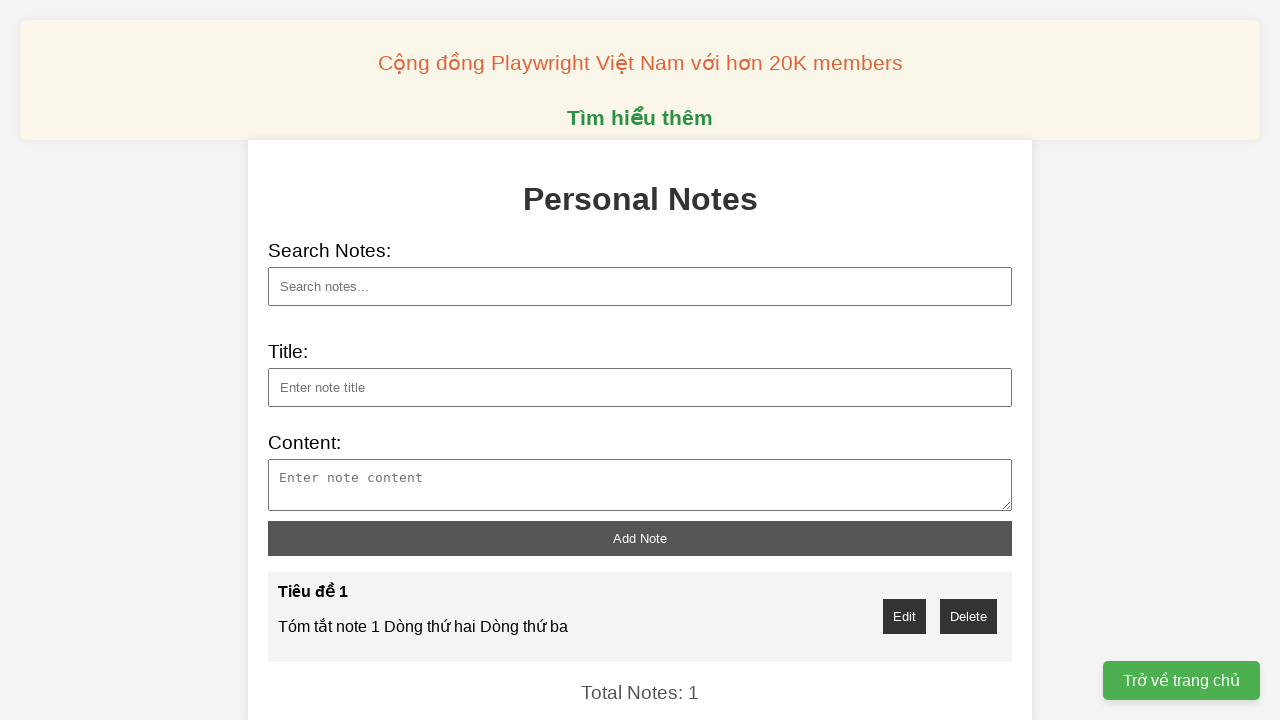

Filled note title with 'Tiêu đề 2' on //*[@id="note-title"]
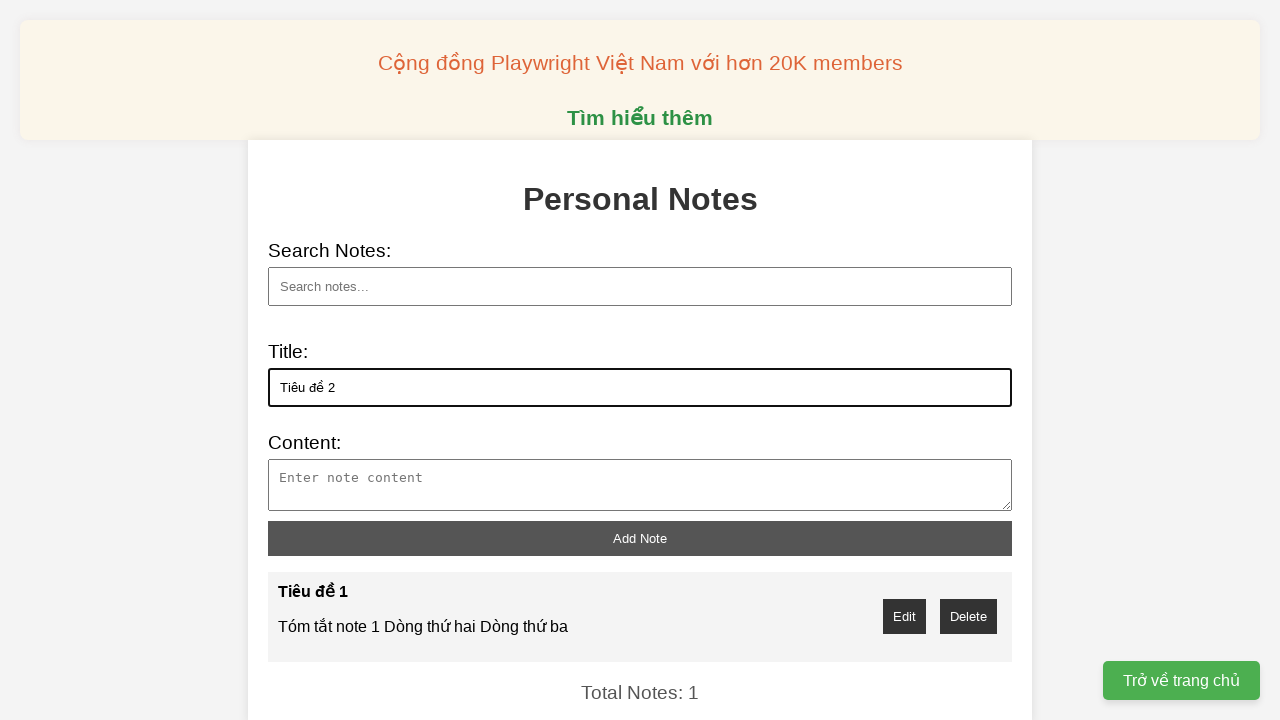

Filled note content for 'Tiêu đề 2' on //*[@id="note-content"]
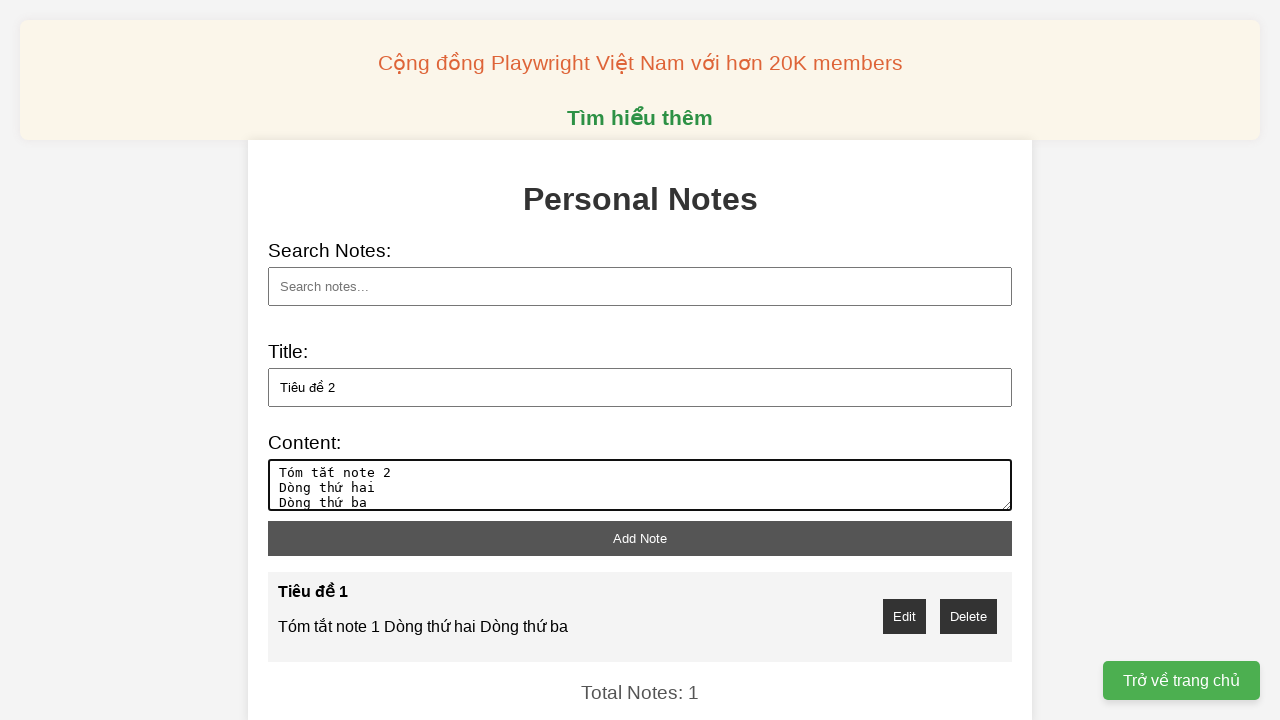

Clicked add note button to create note 'Tiêu đề 2' at (640, 538) on xpath=//*[@id="add-note"]
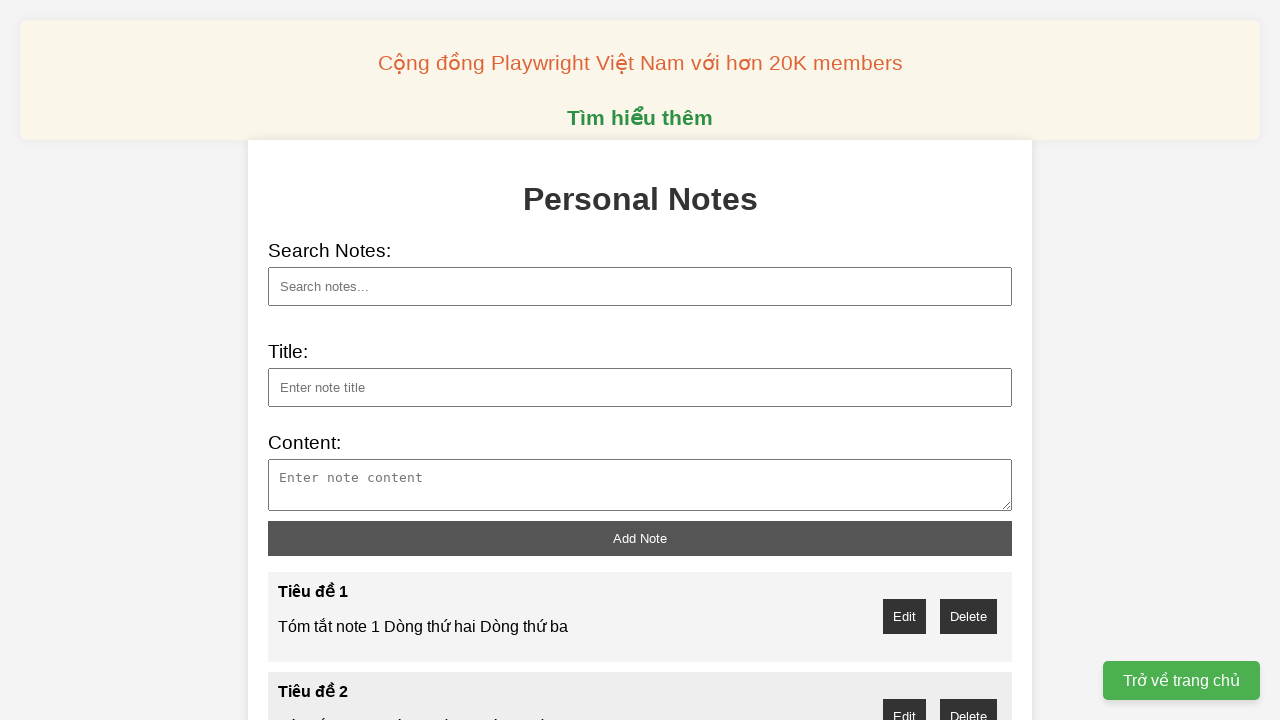

Filled note title with 'Tiêu đề 3' on //*[@id="note-title"]
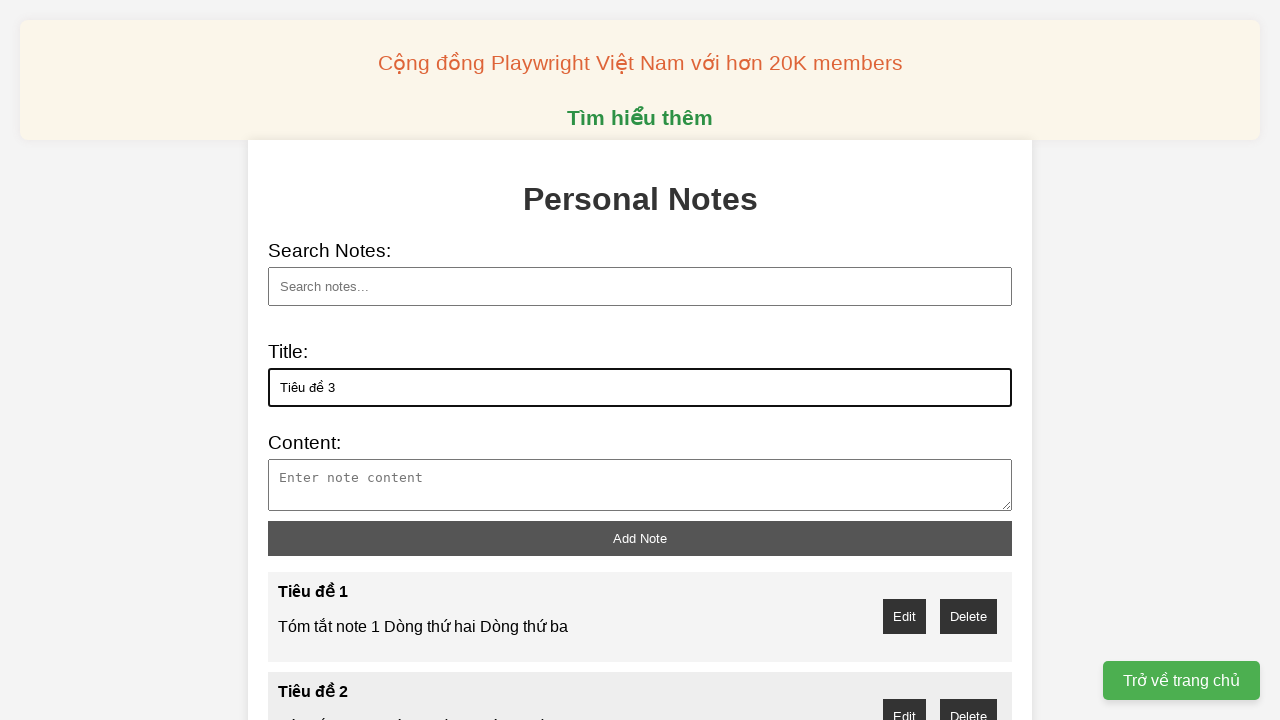

Filled note content for 'Tiêu đề 3' on //*[@id="note-content"]
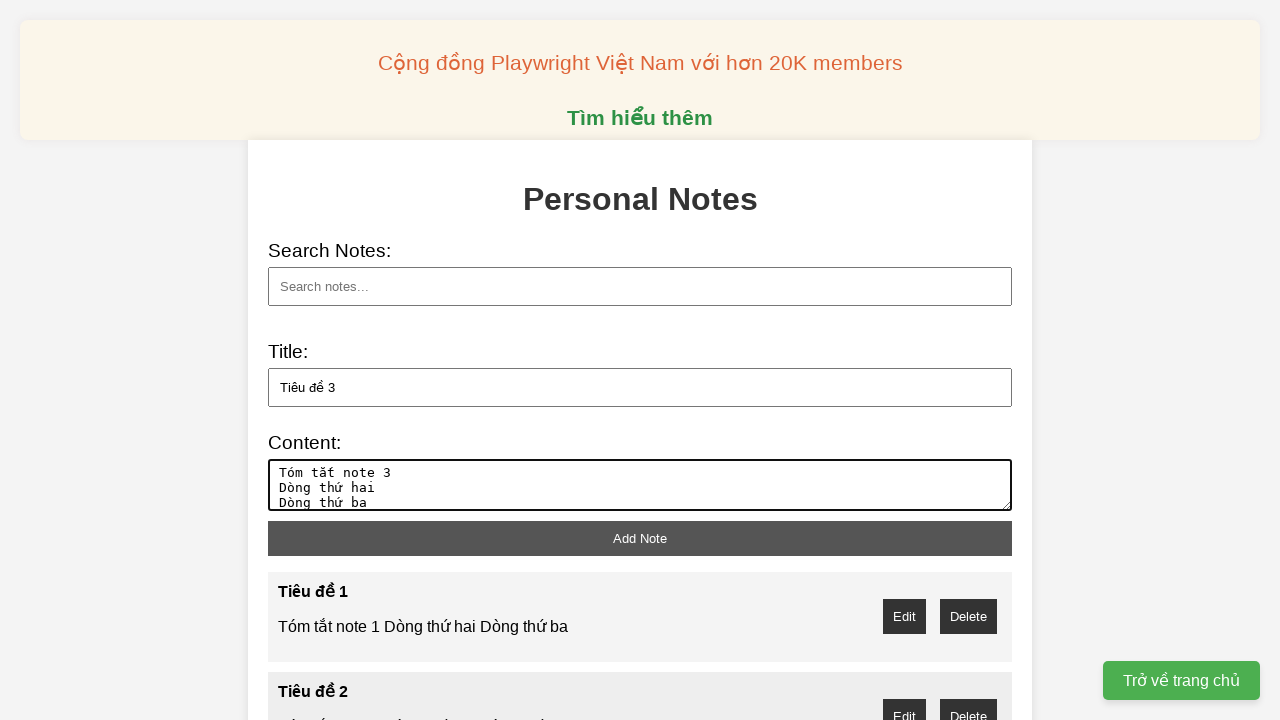

Clicked add note button to create note 'Tiêu đề 3' at (640, 538) on xpath=//*[@id="add-note"]
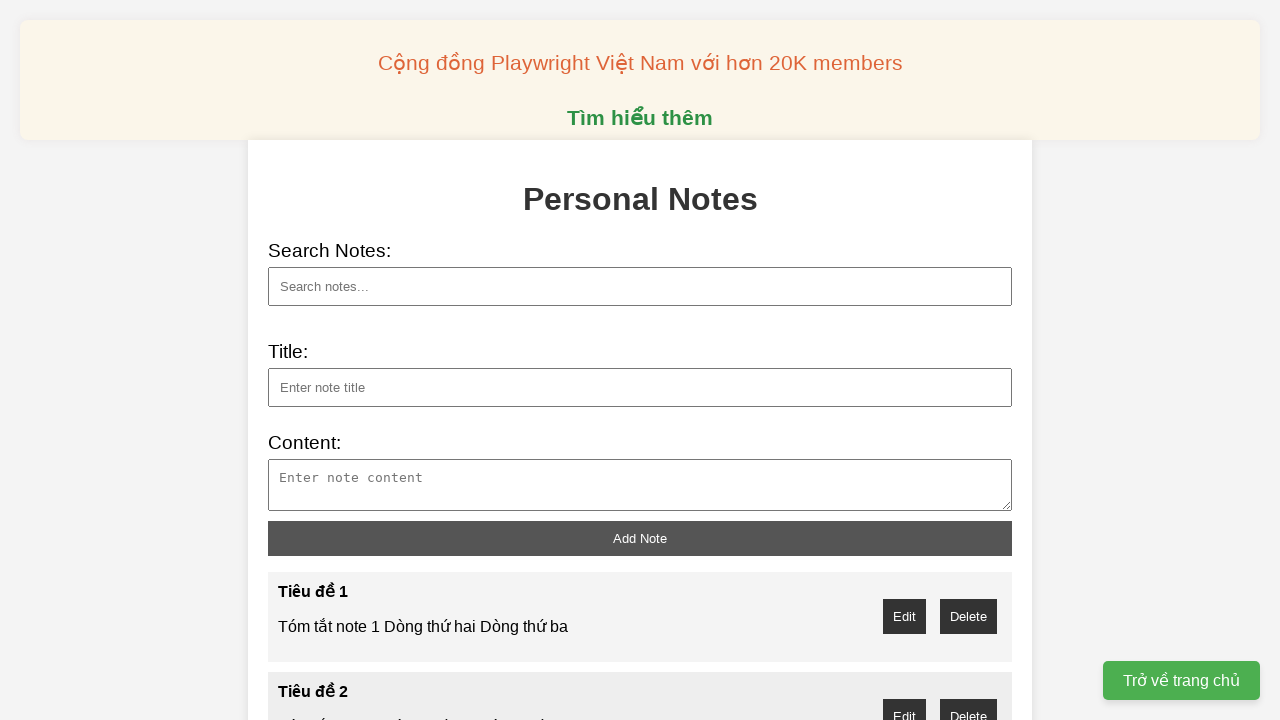

Filled note title with 'Tiêu đề 4' on //*[@id="note-title"]
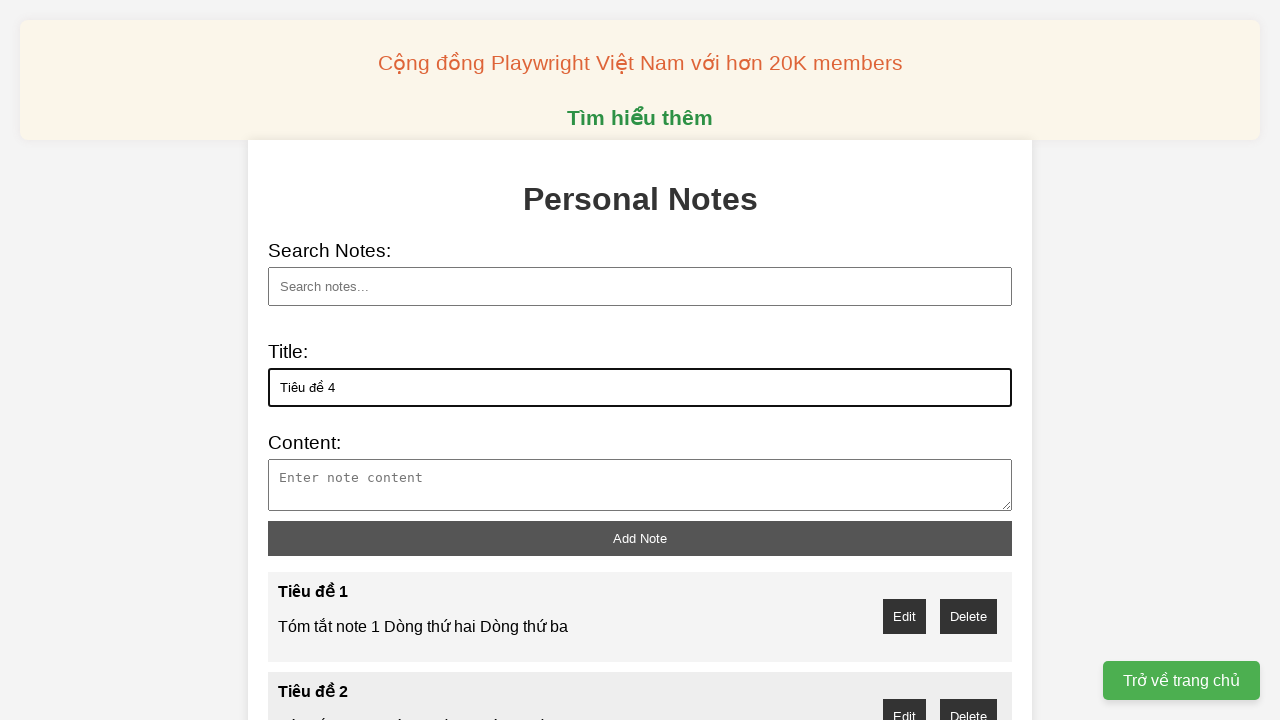

Filled note content for 'Tiêu đề 4' on //*[@id="note-content"]
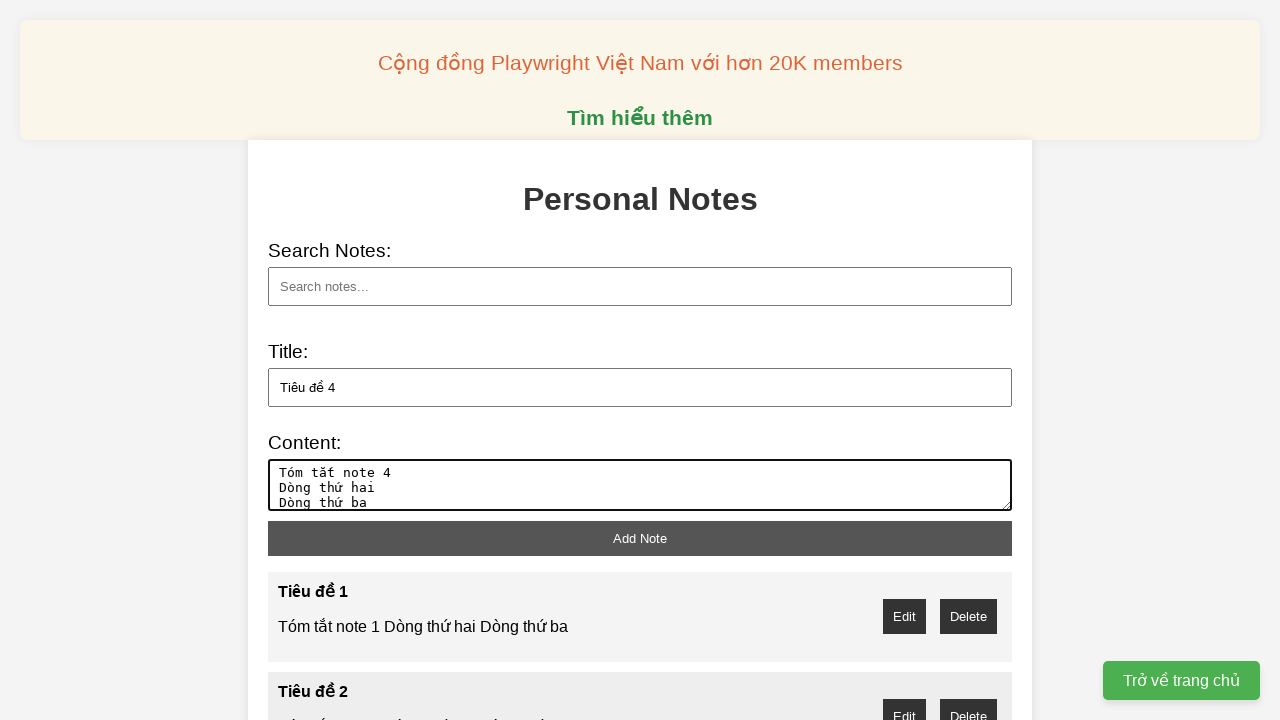

Clicked add note button to create note 'Tiêu đề 4' at (640, 538) on xpath=//*[@id="add-note"]
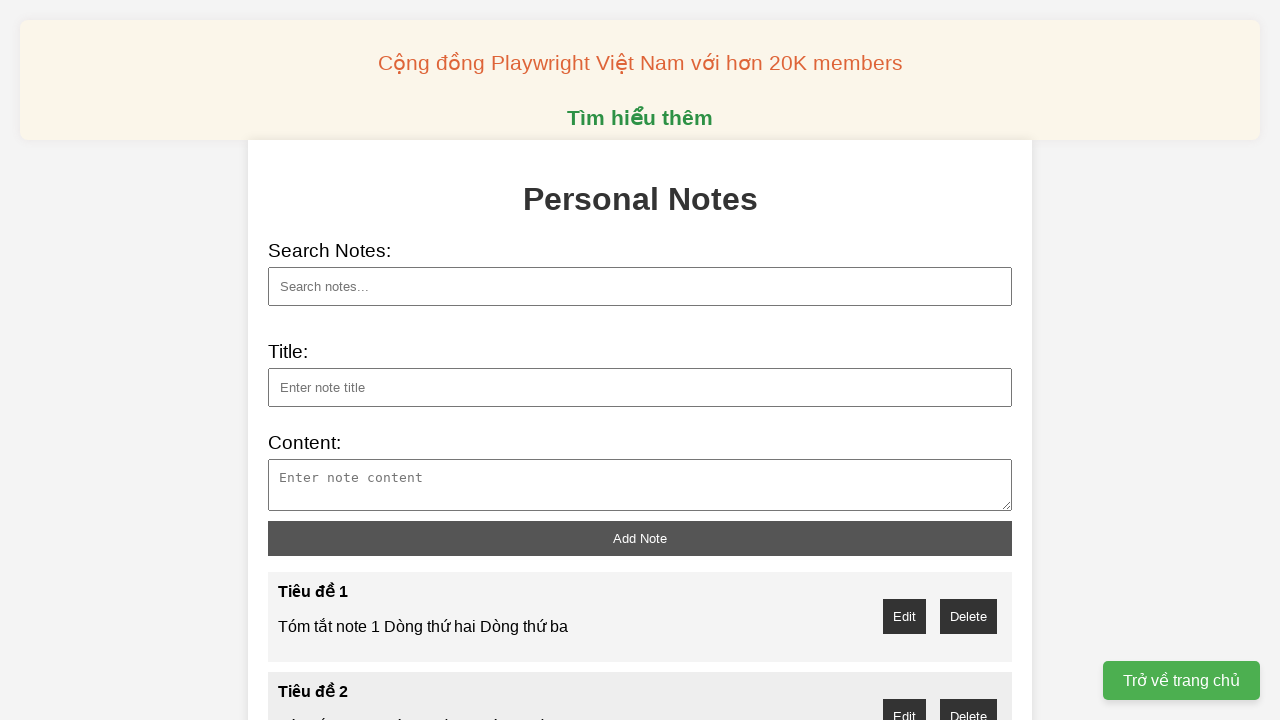

Filled note title with 'Tiêu đề 5' on //*[@id="note-title"]
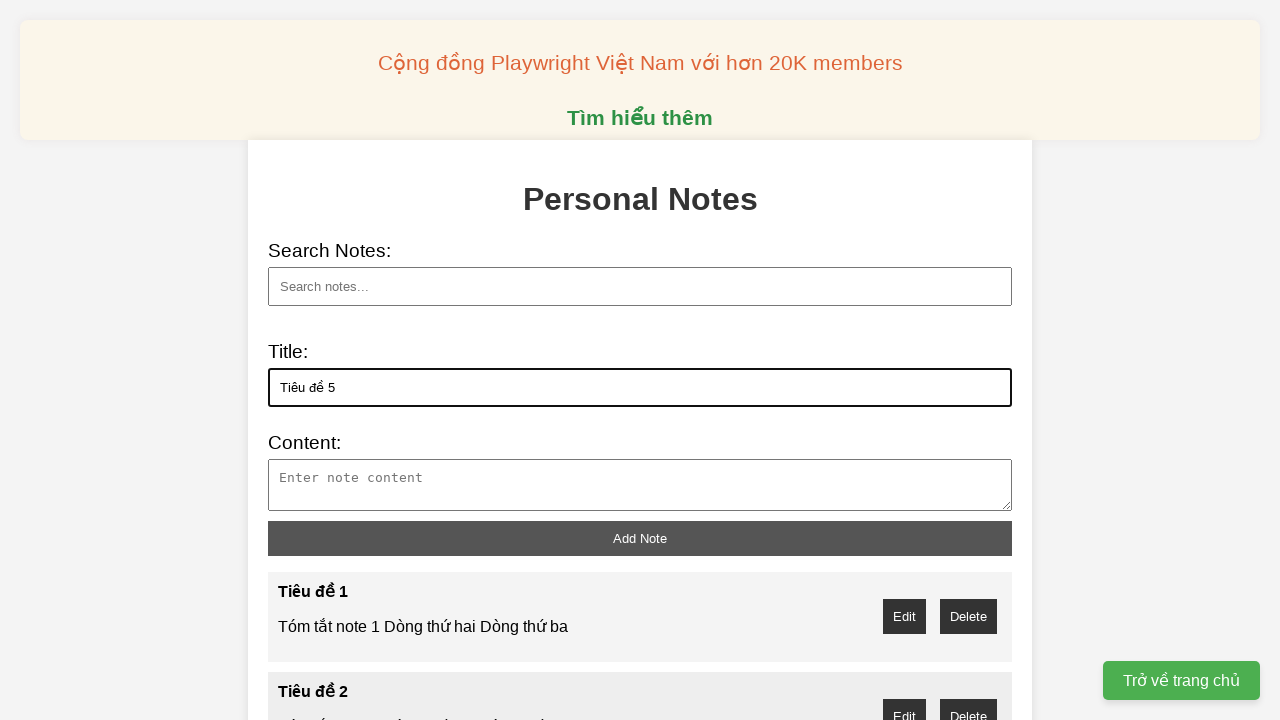

Filled note content for 'Tiêu đề 5' on //*[@id="note-content"]
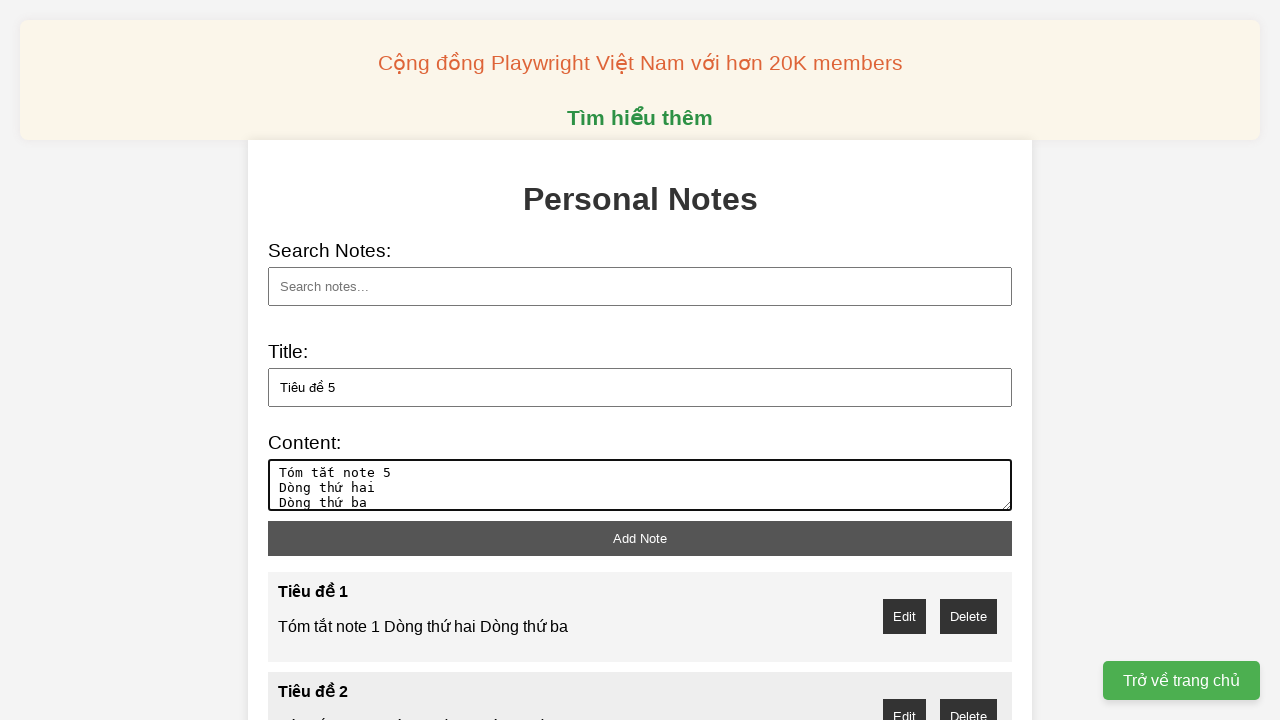

Clicked add note button to create note 'Tiêu đề 5' at (640, 538) on xpath=//*[@id="add-note"]
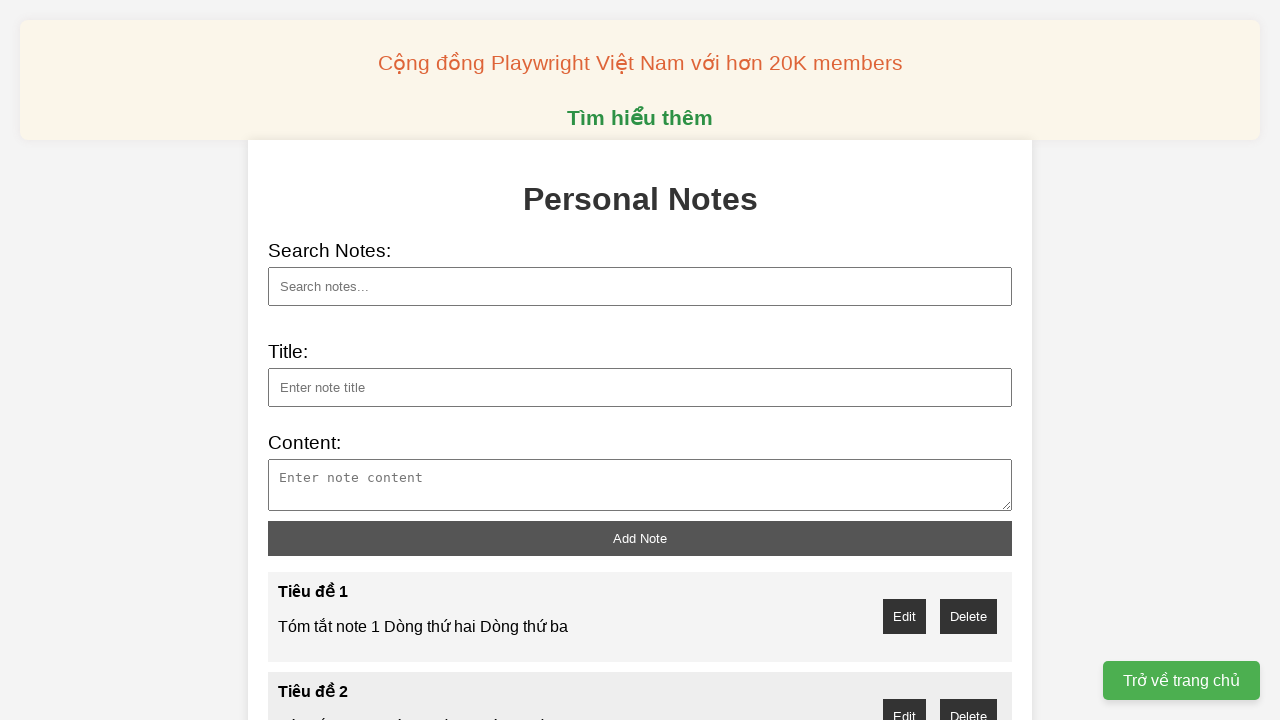

Filled note title with 'Tiêu đề 6' on //*[@id="note-title"]
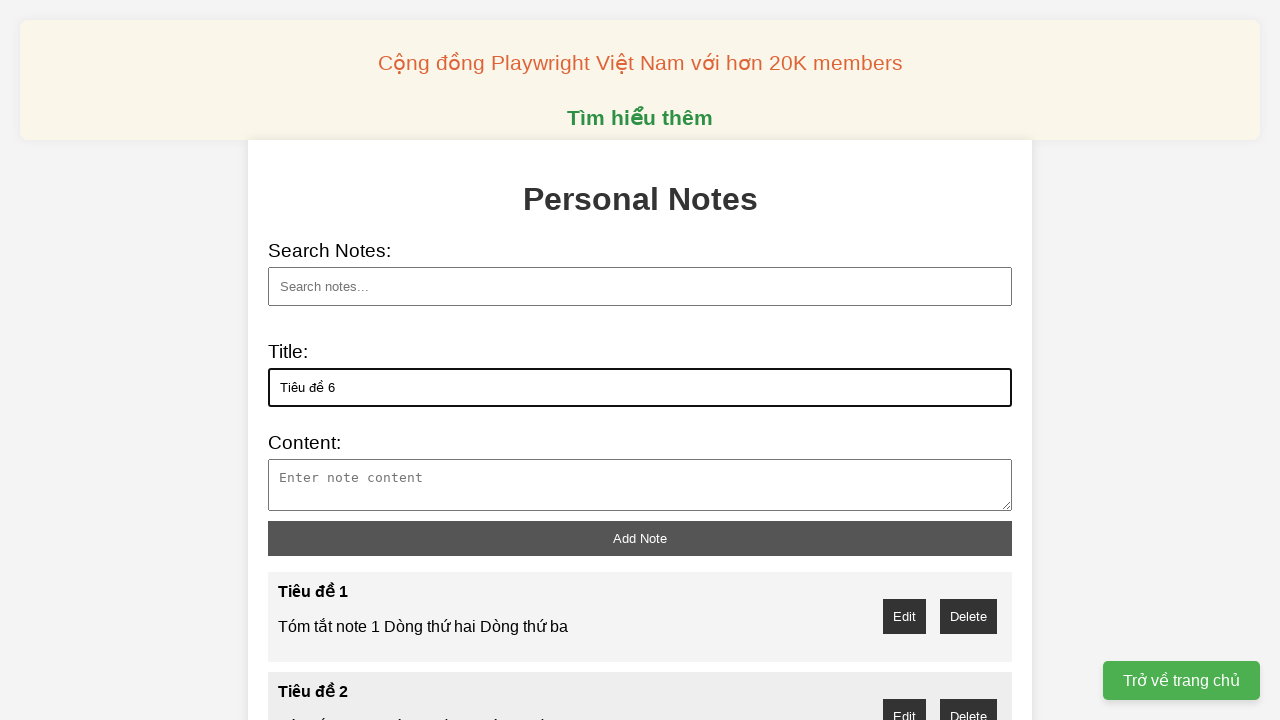

Filled note content for 'Tiêu đề 6' on //*[@id="note-content"]
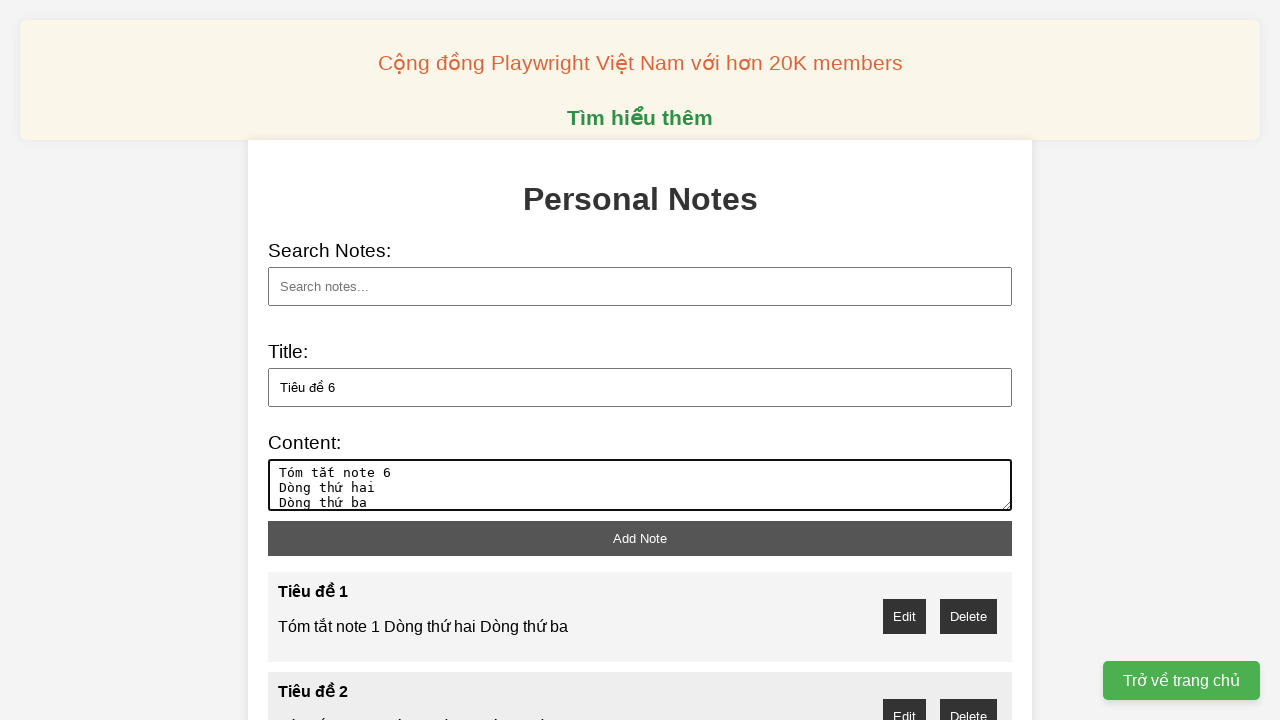

Clicked add note button to create note 'Tiêu đề 6' at (640, 538) on xpath=//*[@id="add-note"]
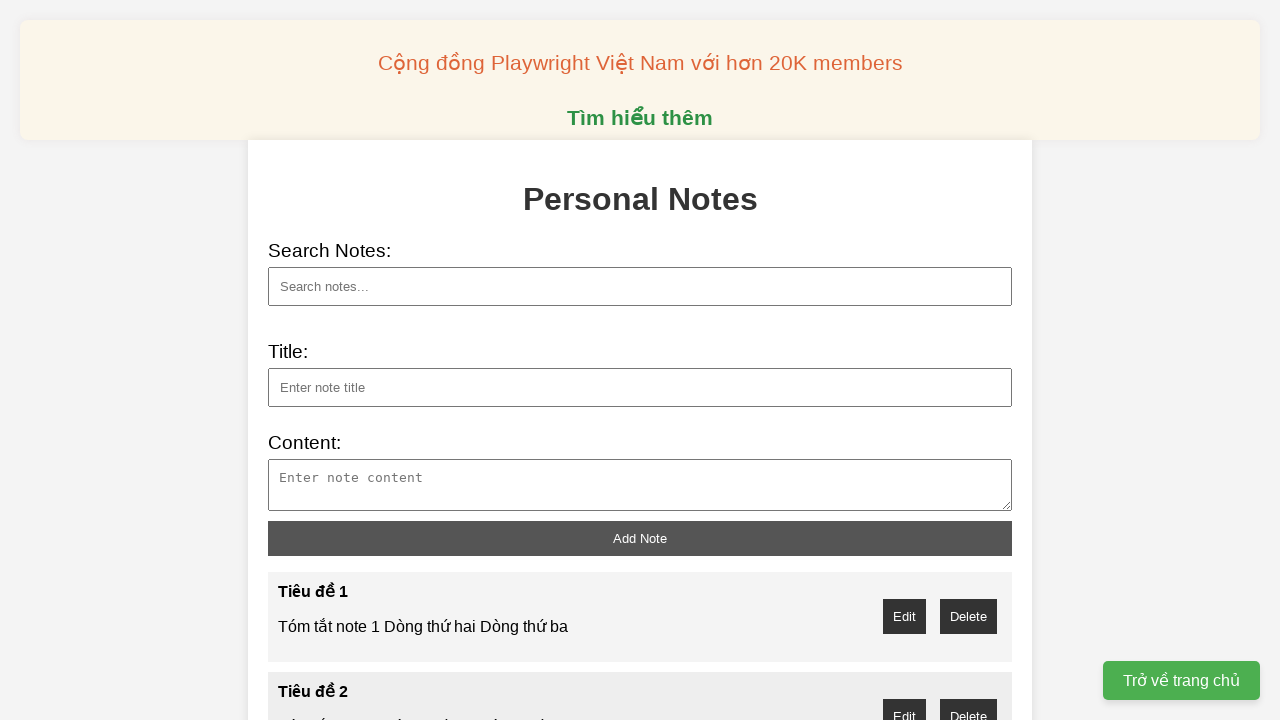

Filled note title with 'Tiêu đề 7' on //*[@id="note-title"]
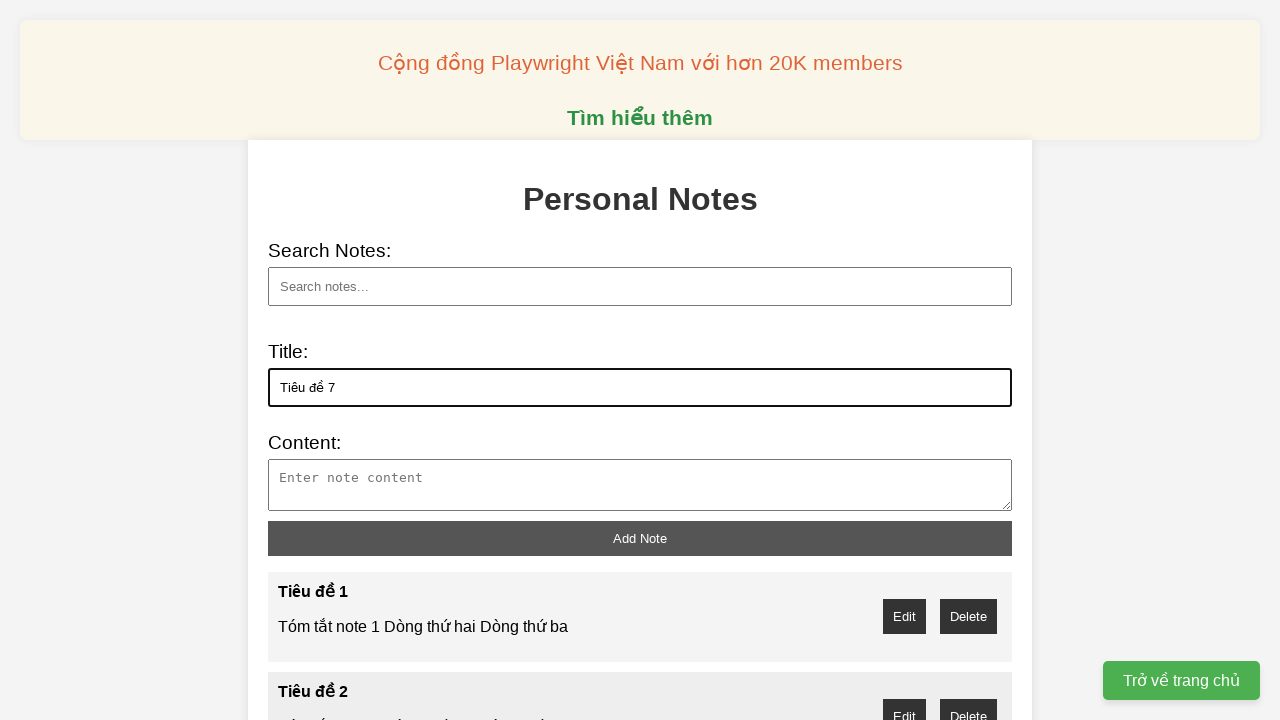

Filled note content for 'Tiêu đề 7' on //*[@id="note-content"]
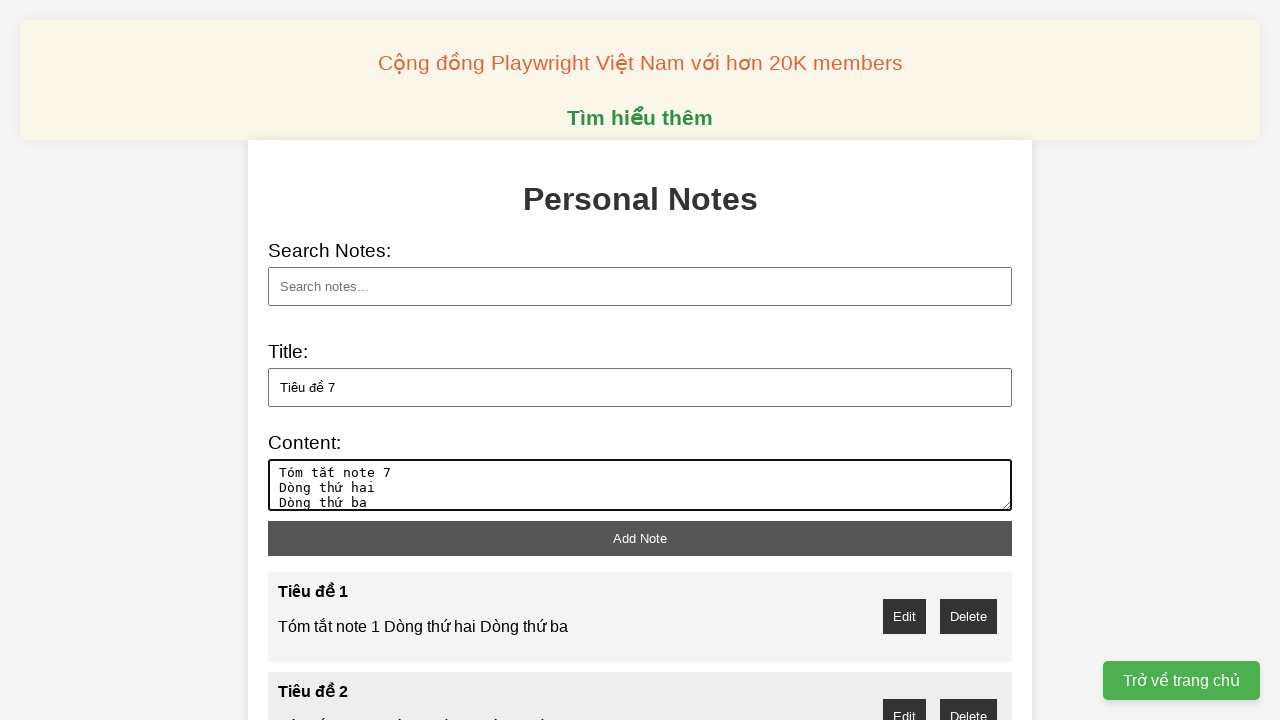

Clicked add note button to create note 'Tiêu đề 7' at (640, 538) on xpath=//*[@id="add-note"]
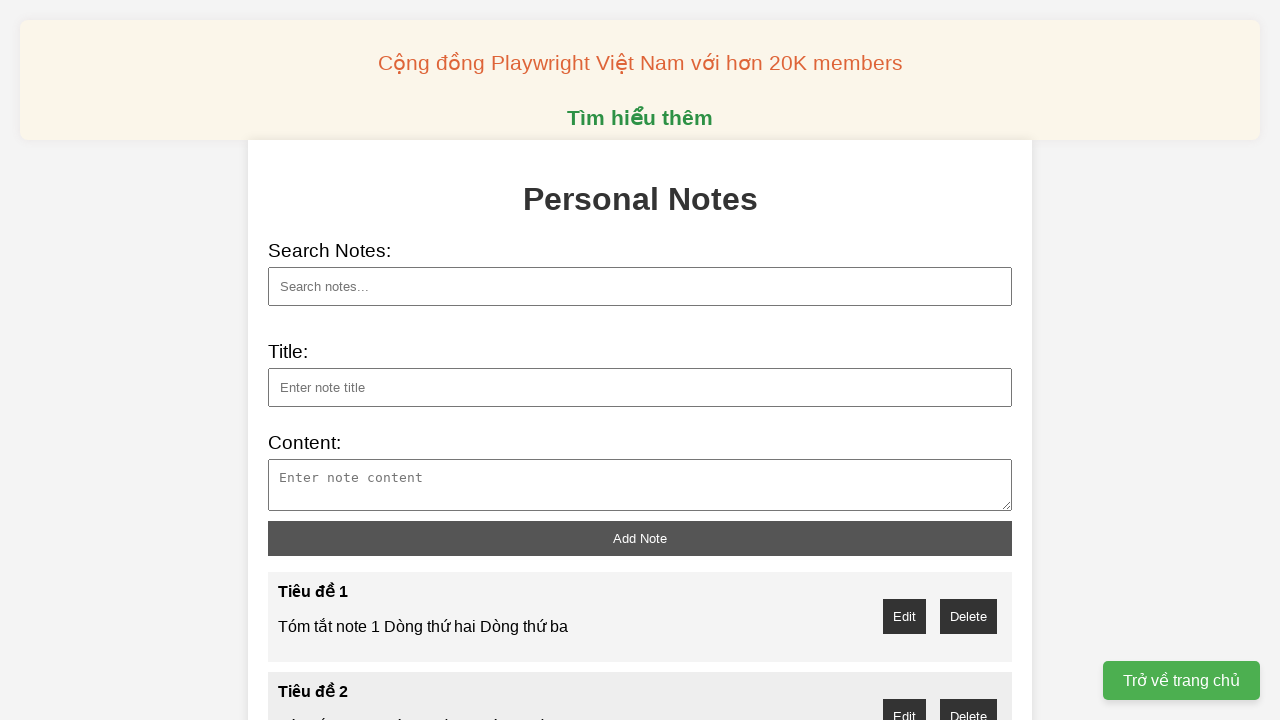

Filled note title with 'Tiêu đề 8' on //*[@id="note-title"]
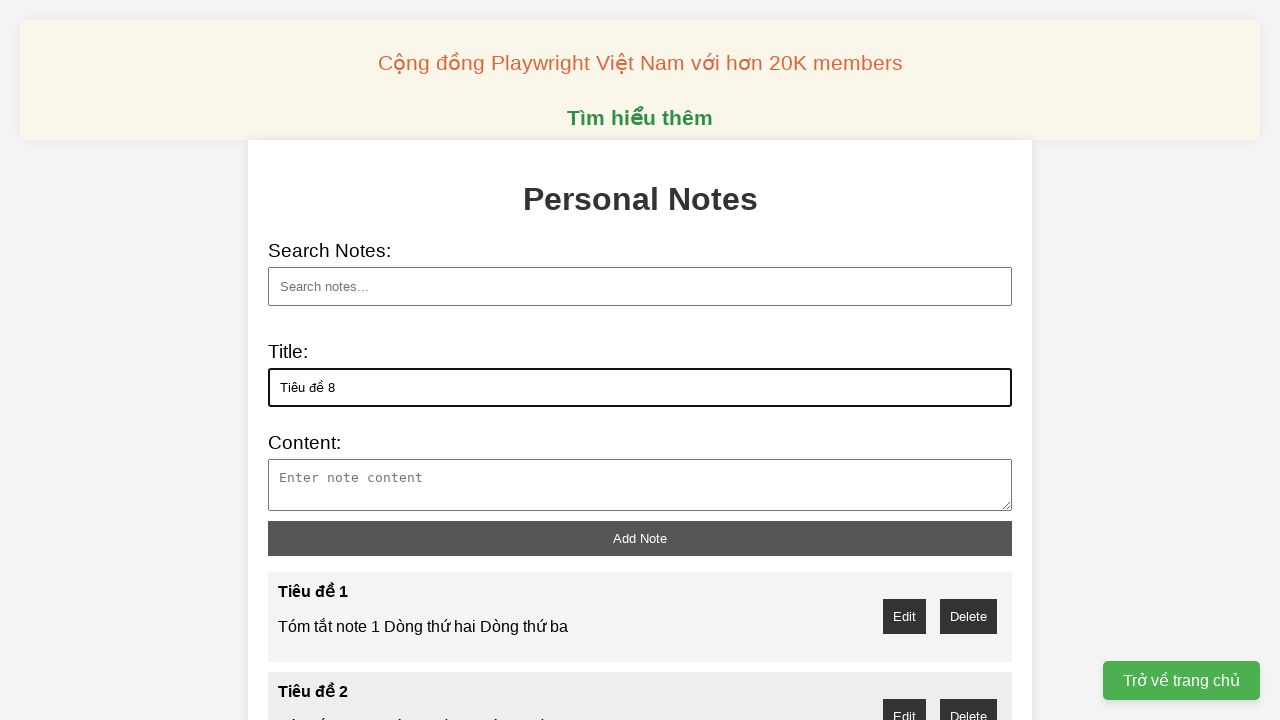

Filled note content for 'Tiêu đề 8' on //*[@id="note-content"]
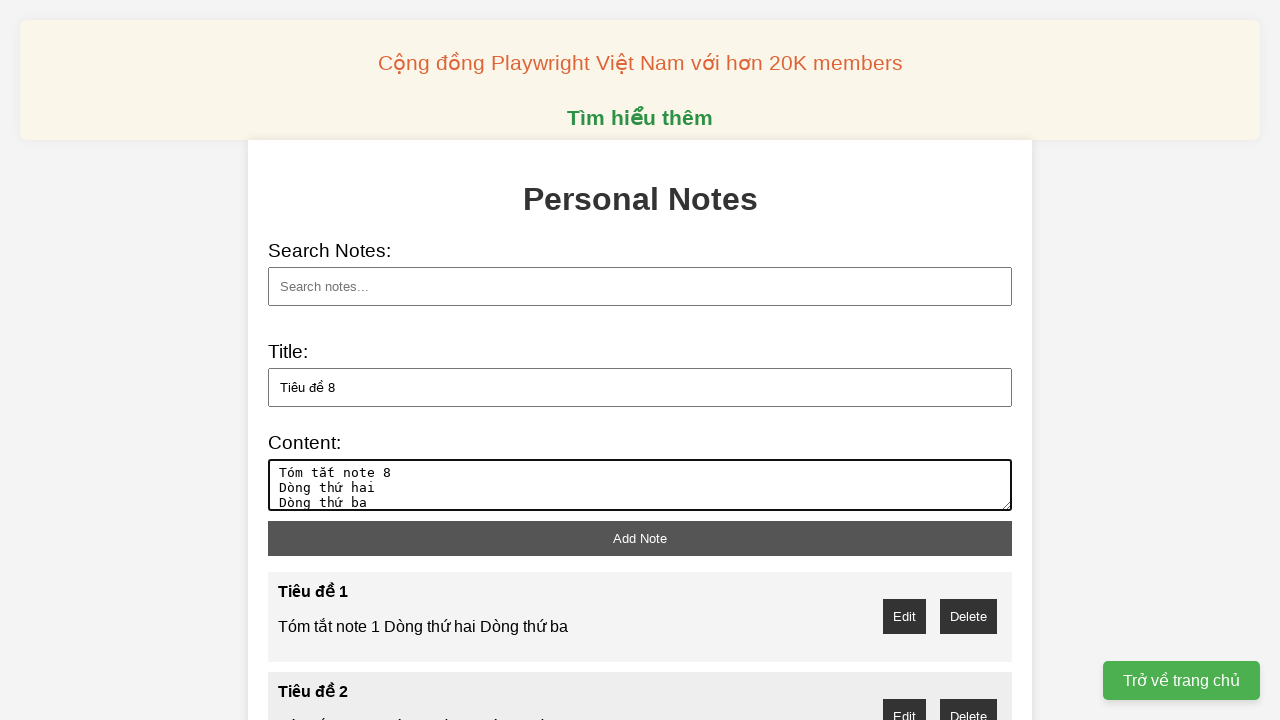

Clicked add note button to create note 'Tiêu đề 8' at (640, 538) on xpath=//*[@id="add-note"]
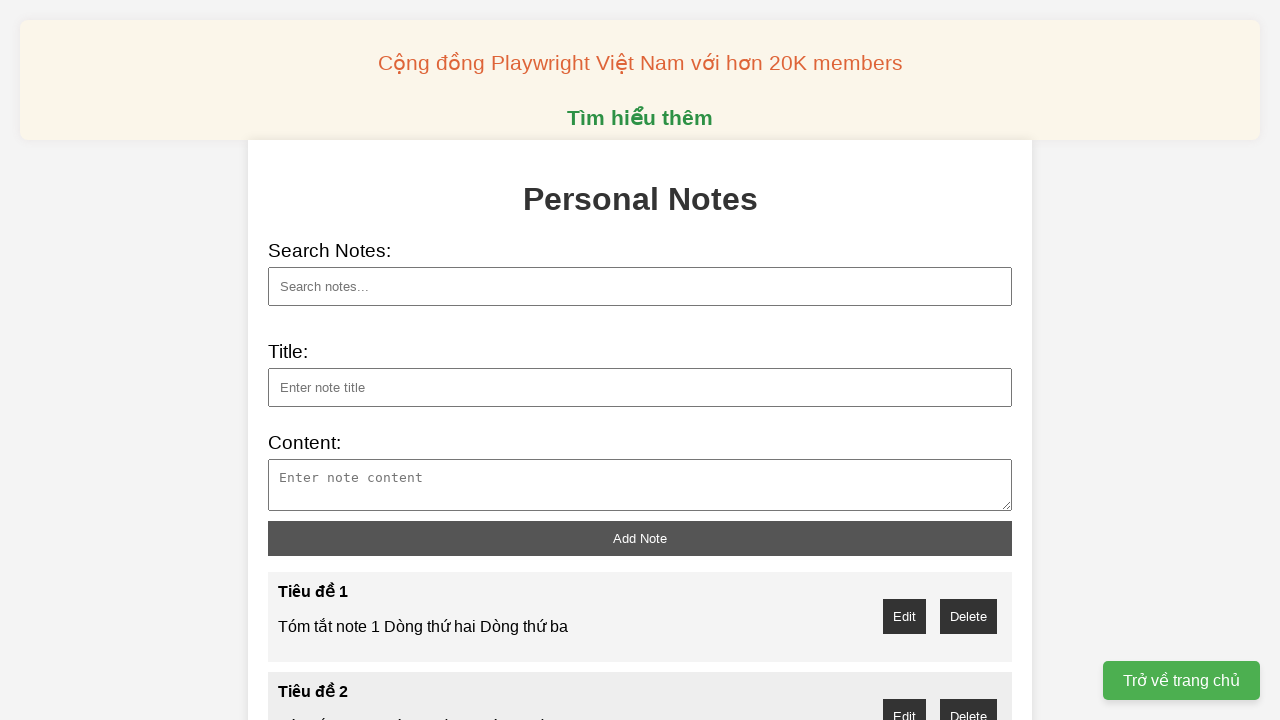

Filled note title with 'Tiêu đề 9' on //*[@id="note-title"]
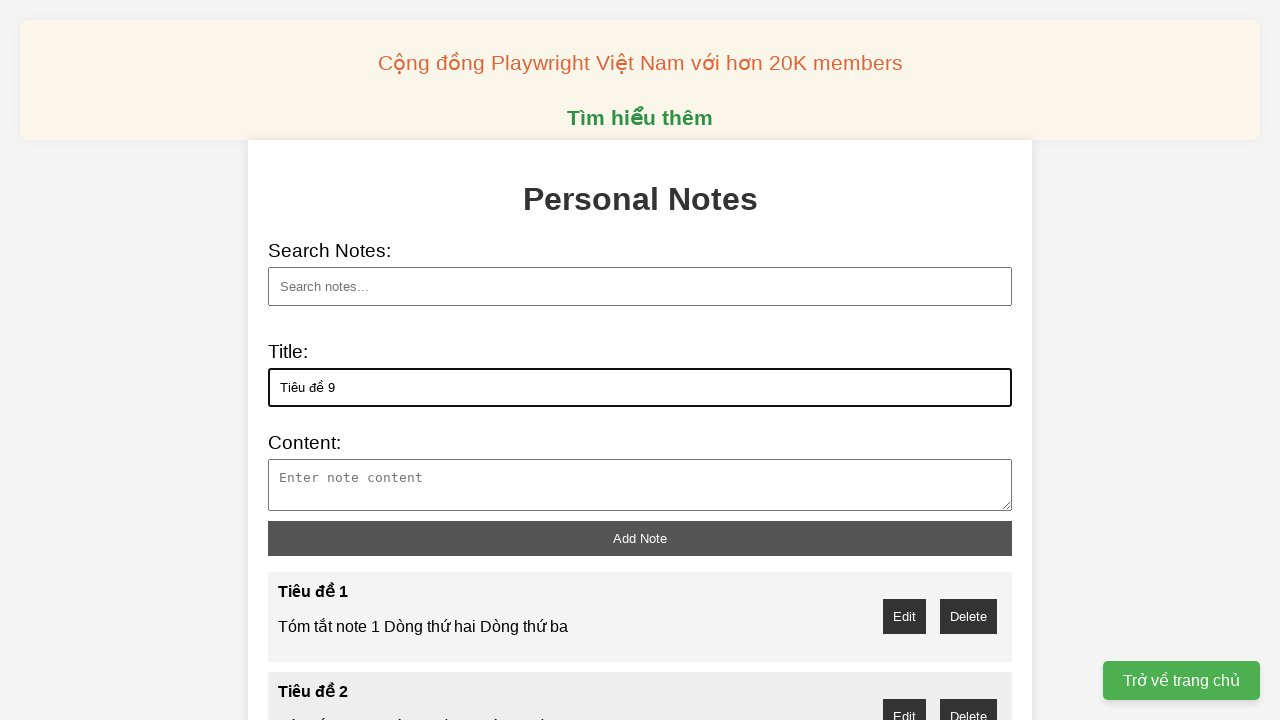

Filled note content for 'Tiêu đề 9' on //*[@id="note-content"]
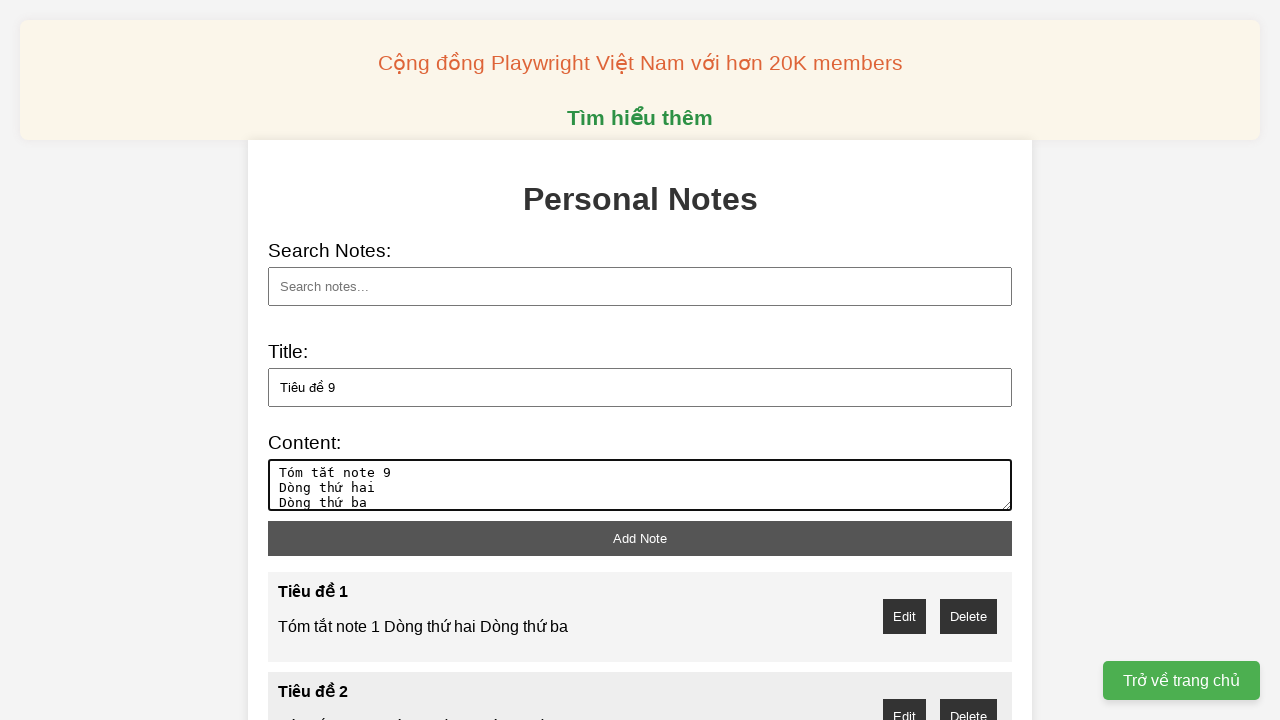

Clicked add note button to create note 'Tiêu đề 9' at (640, 538) on xpath=//*[@id="add-note"]
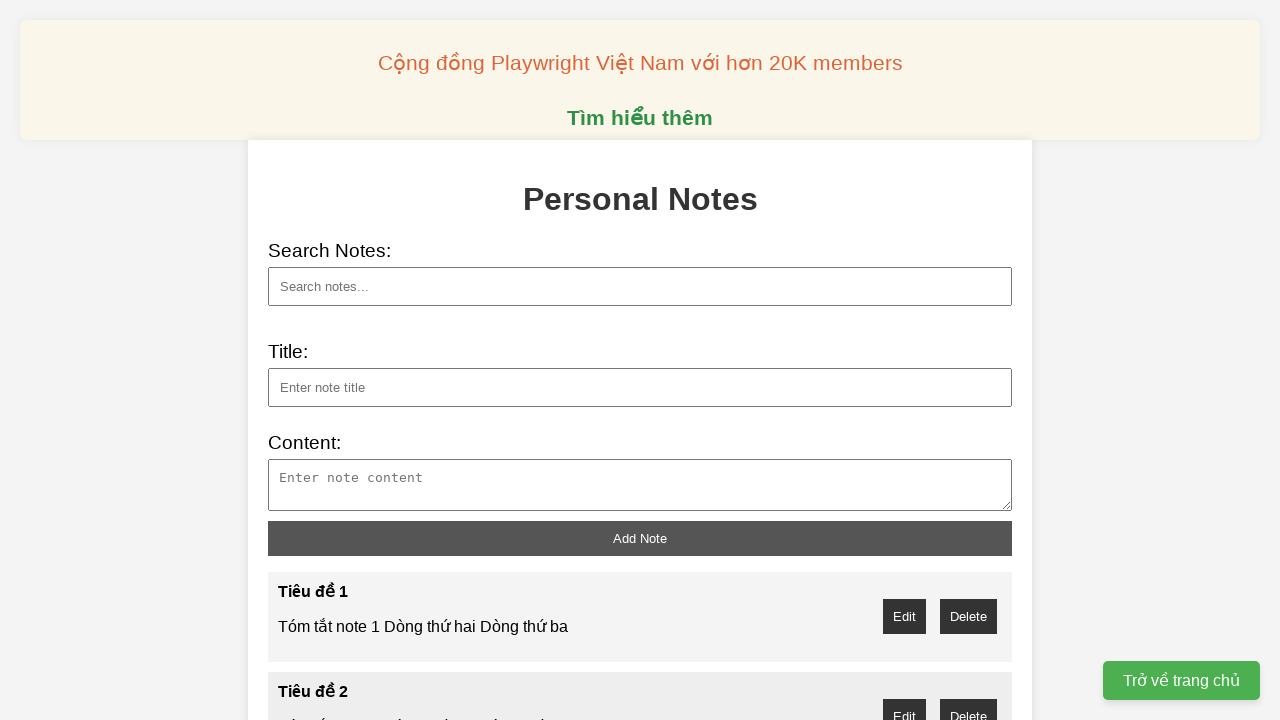

Filled note title with 'Tiêu đề 10' on //*[@id="note-title"]
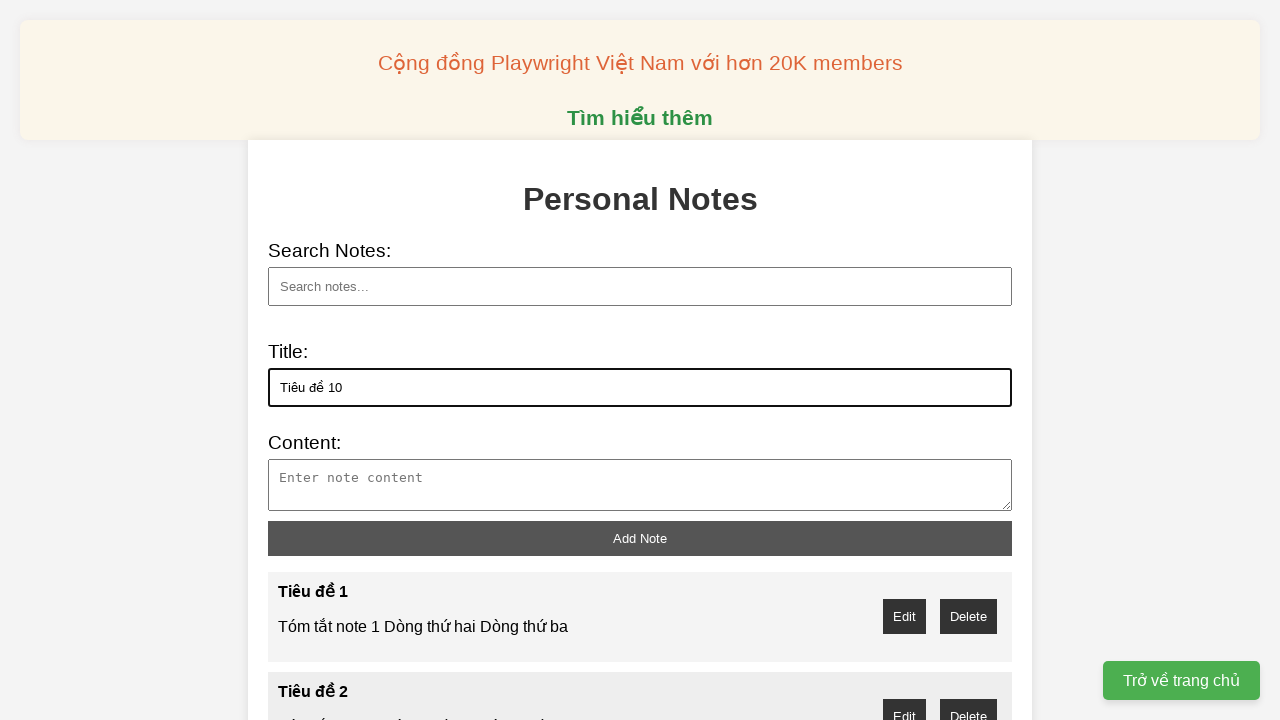

Filled note content for 'Tiêu đề 10' on //*[@id="note-content"]
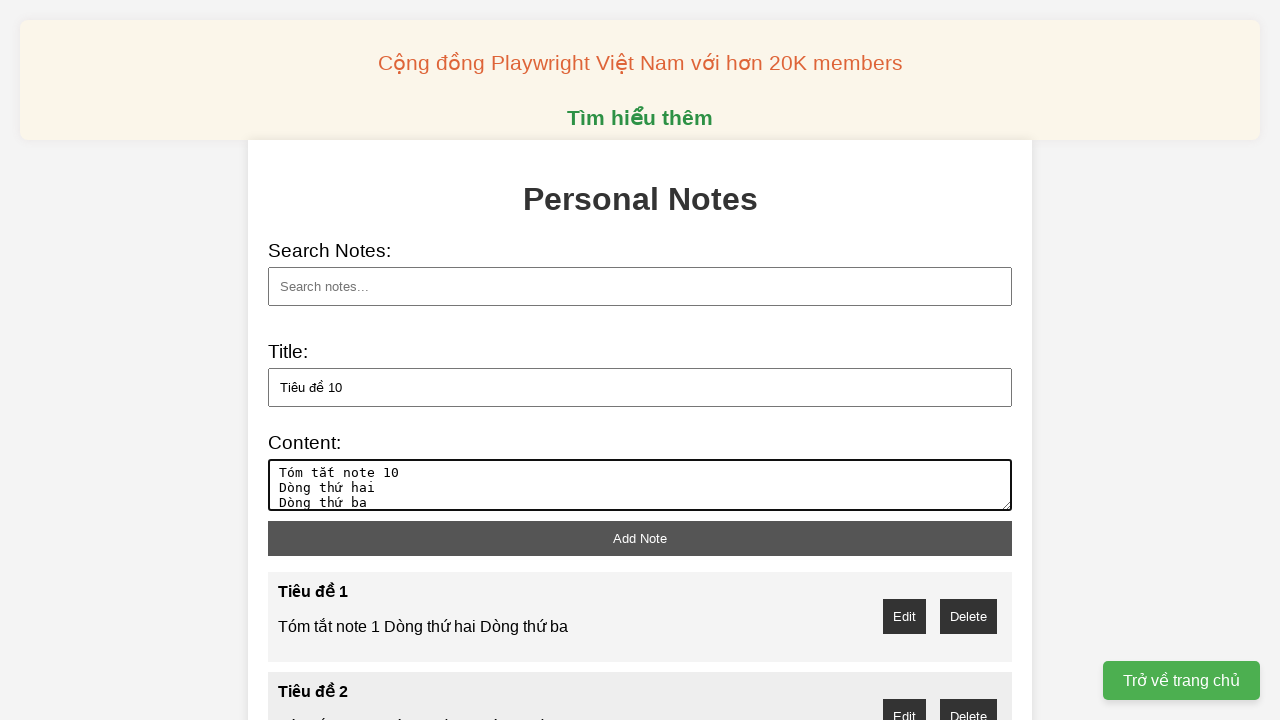

Clicked add note button to create note 'Tiêu đề 10' at (640, 538) on xpath=//*[@id="add-note"]
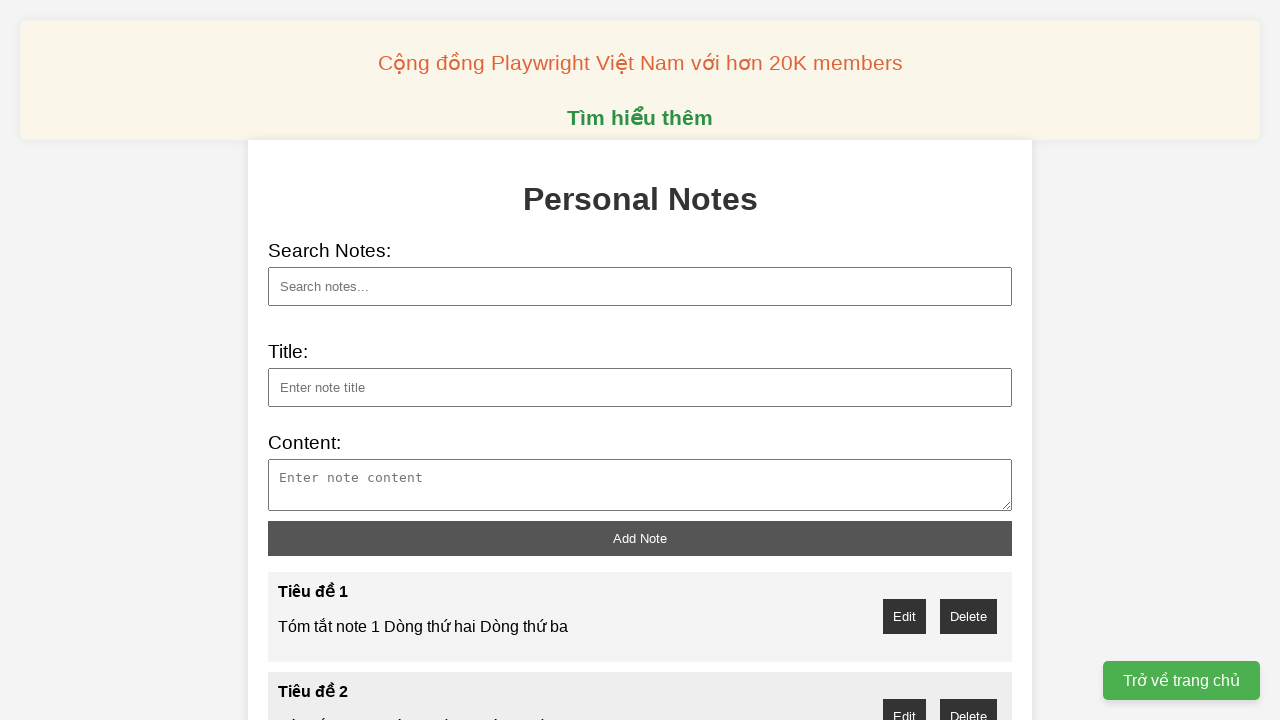

Filled search field with 'Tiêu đề 5' to find the 5th note on //*[@id="search"]
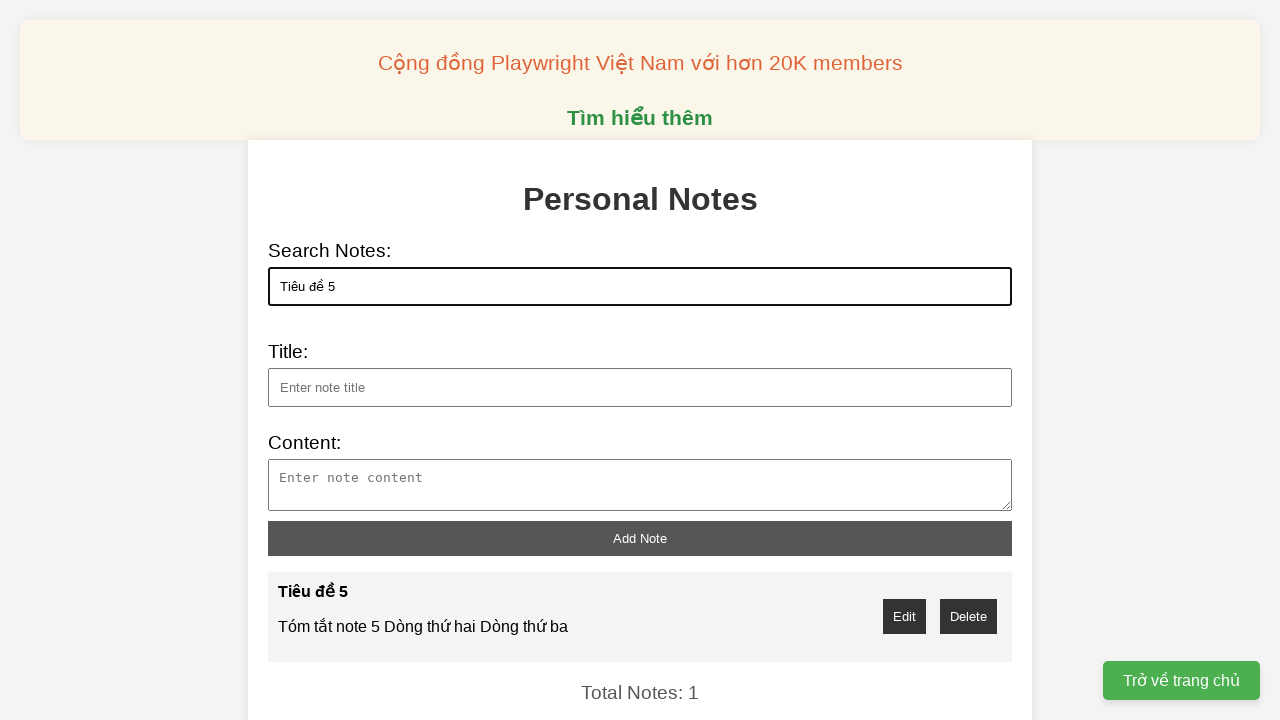

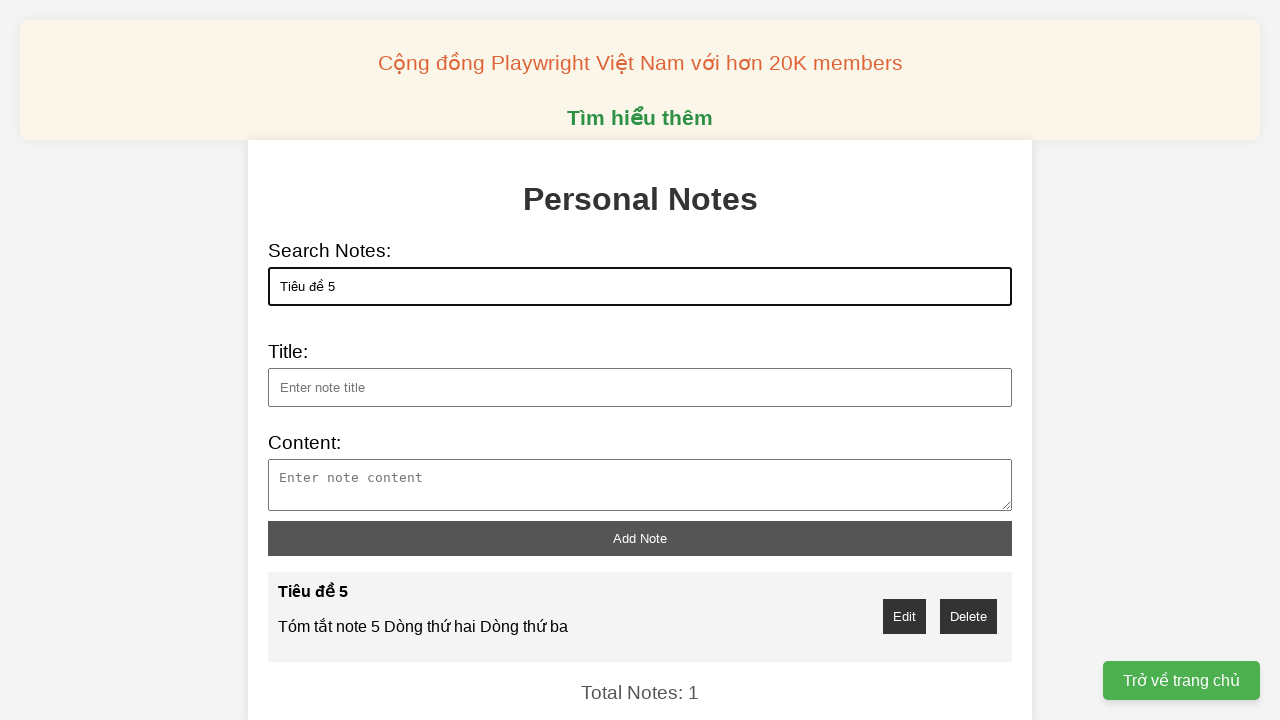